Tests that an email without at least two characters after "." is not accepted and shows an error state.

Starting URL: https://demoqa.com/text-box

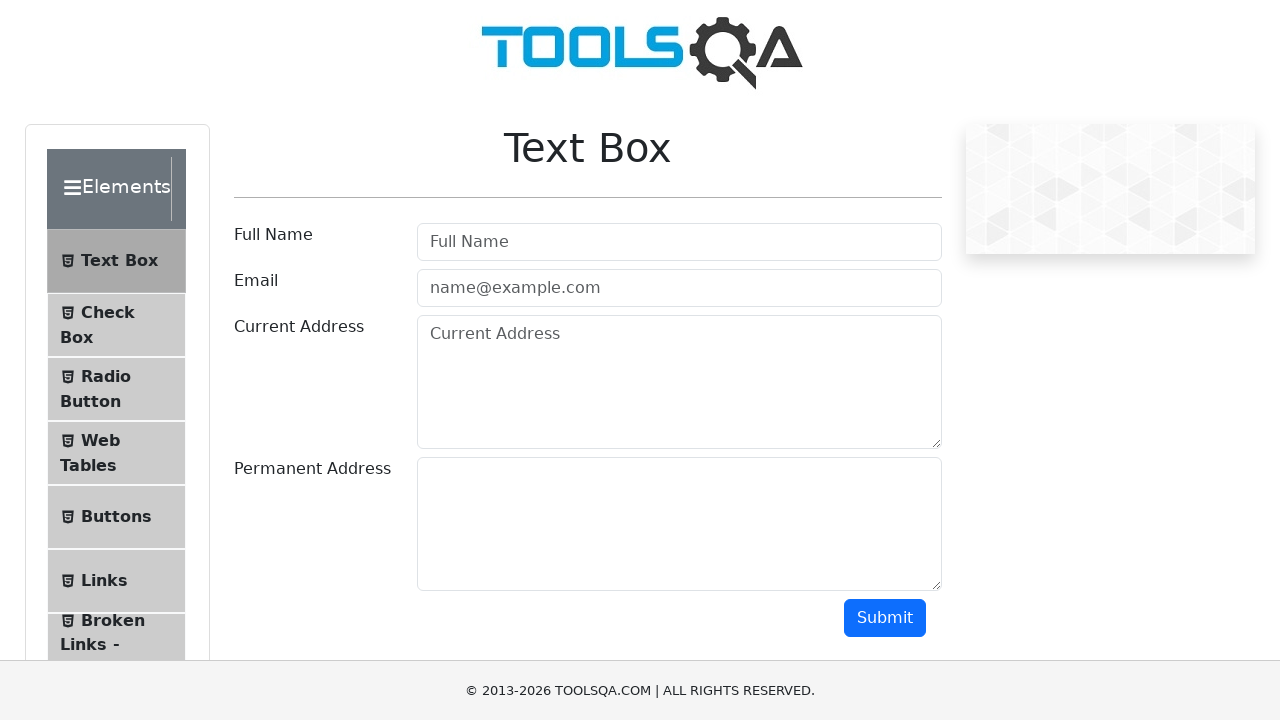

Filled user name field with 'My Name' on #userName
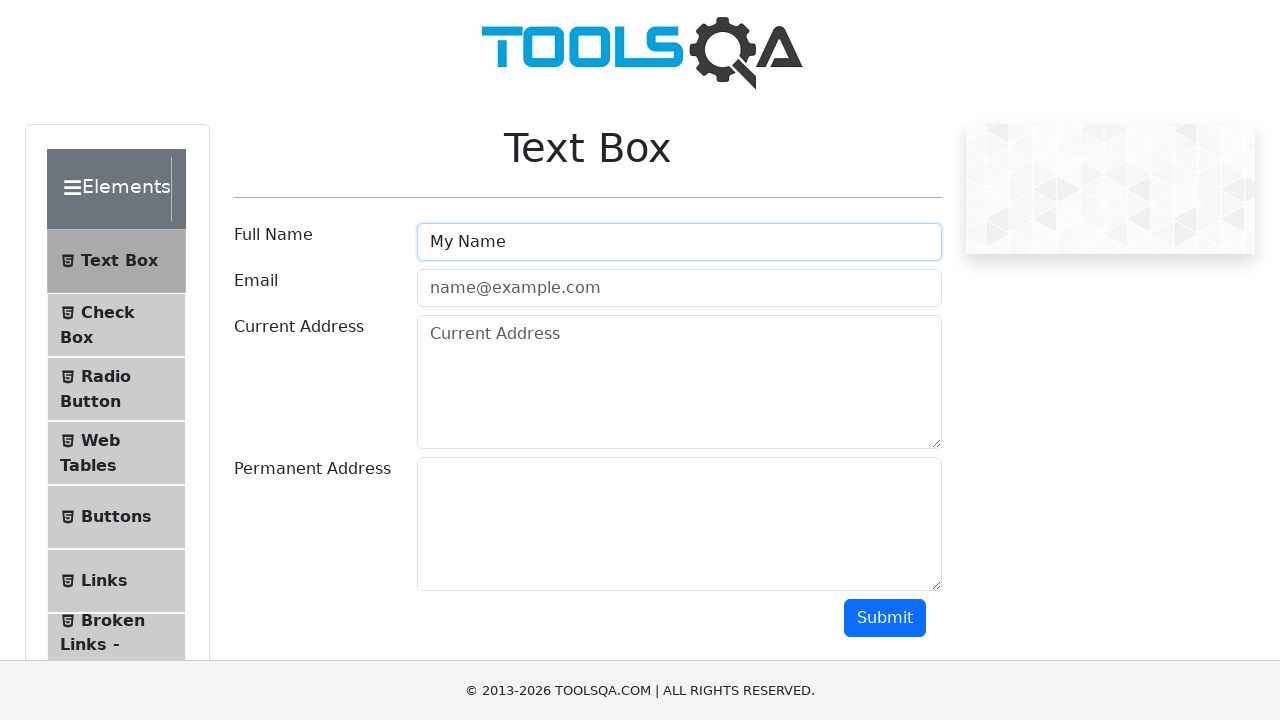

Filled email field with invalid email 'email@example.c' (only one character after dot) on #userEmail
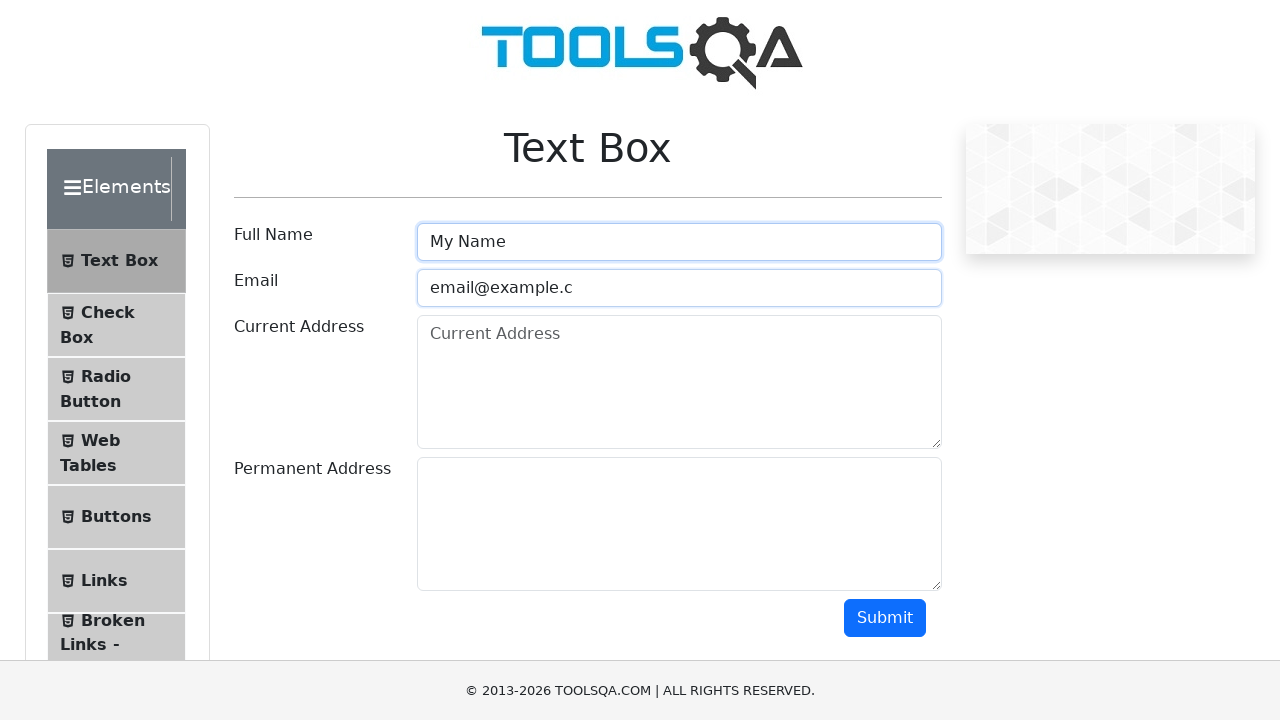

Filled current address field with 'Mi direccion 23/23' on #currentAddress
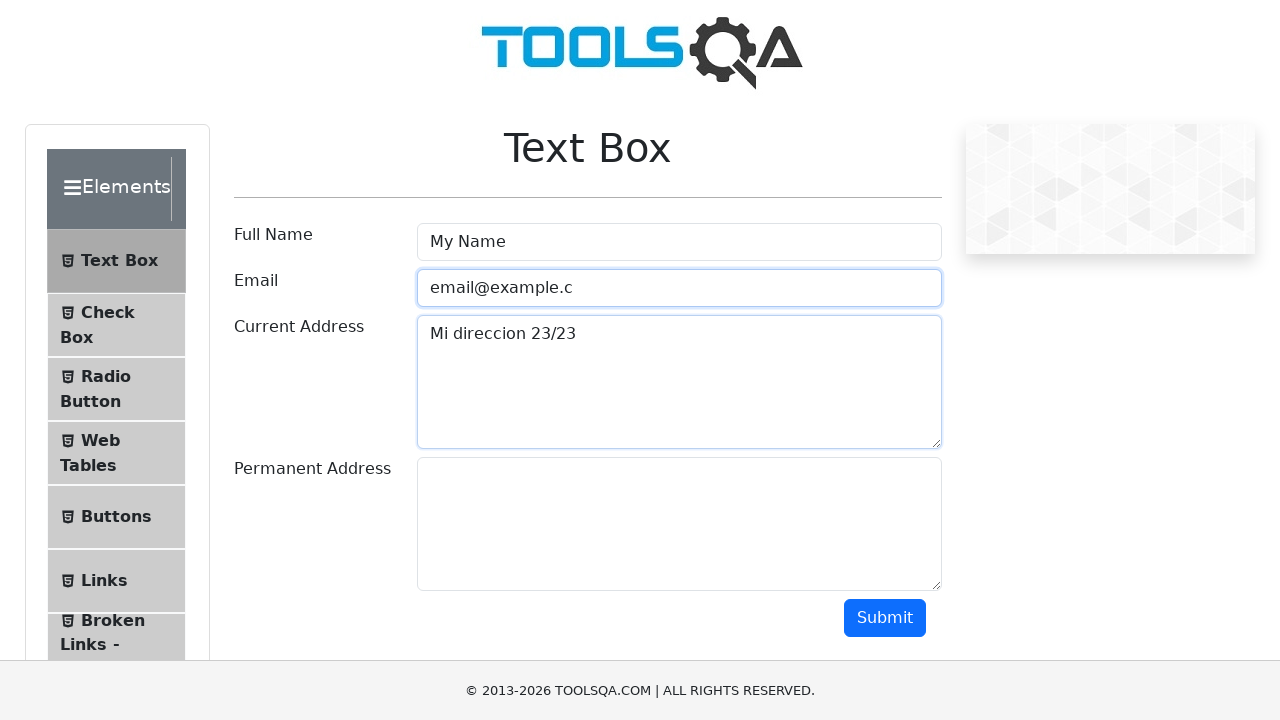

Filled permanent address field with 'Mi direccion 23/23' on #permanentAddress
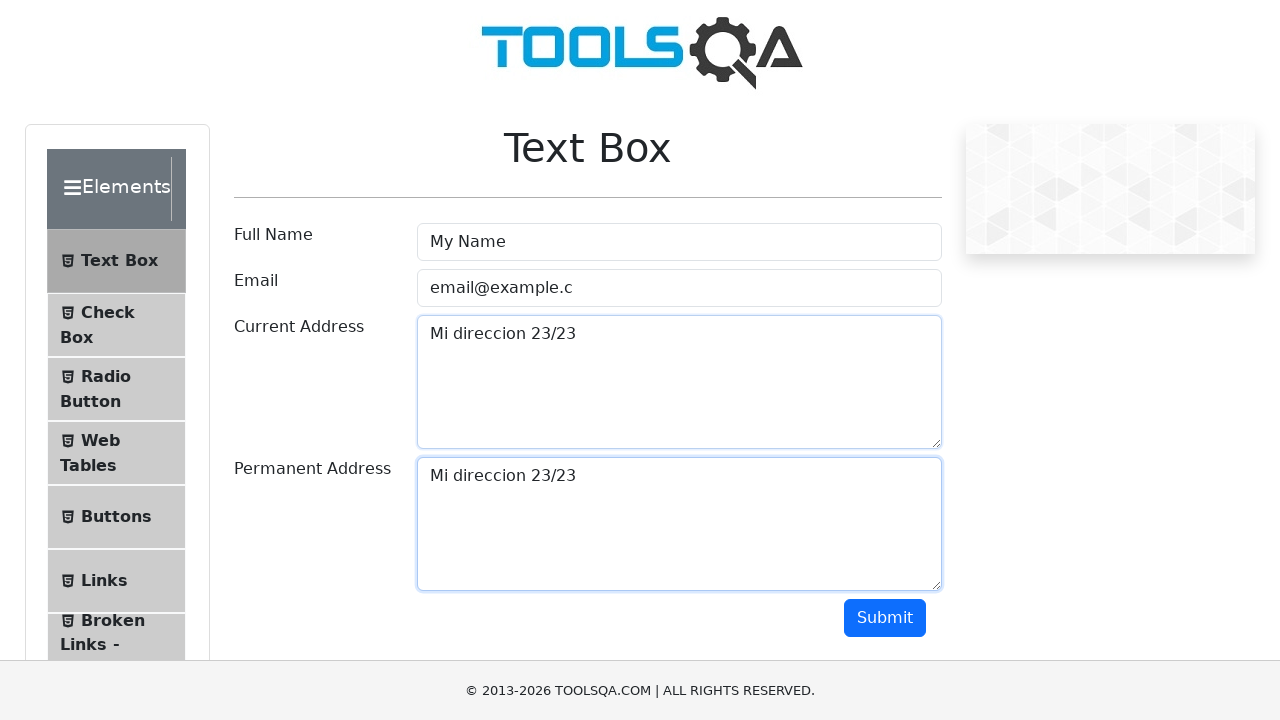

Scrolled submit button into view
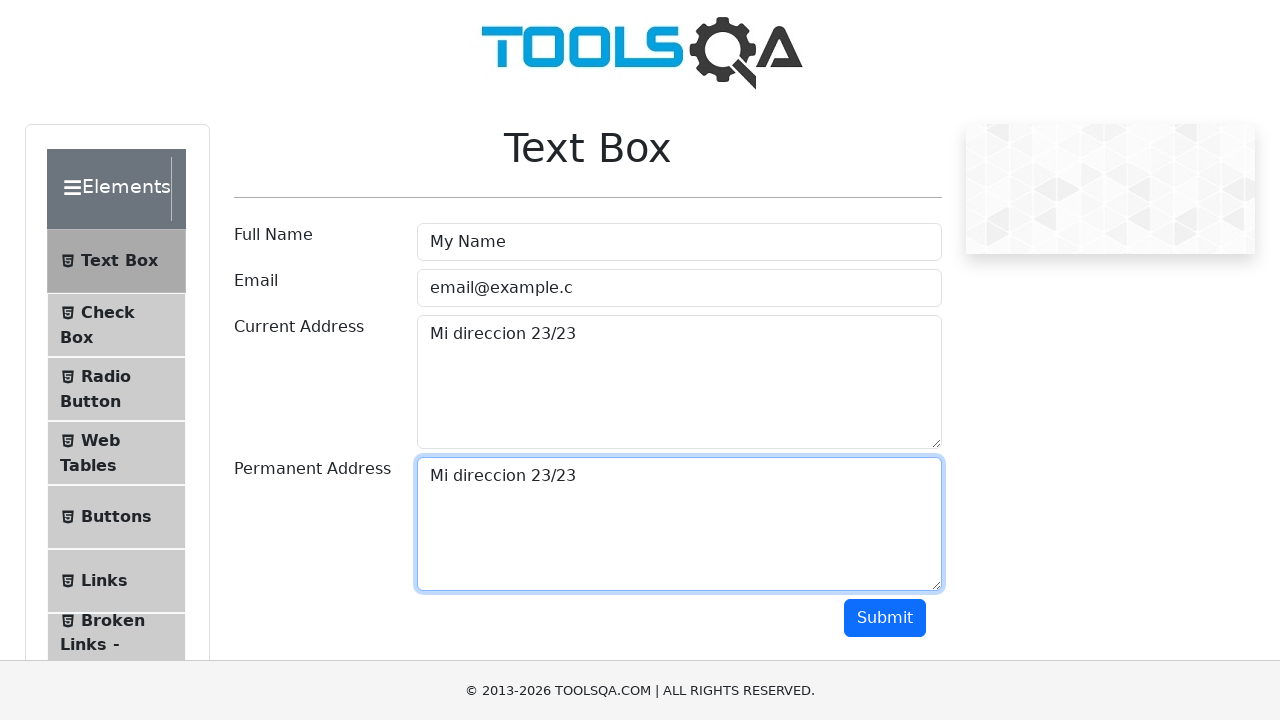

Clicked submit button at (885, 618) on #submit
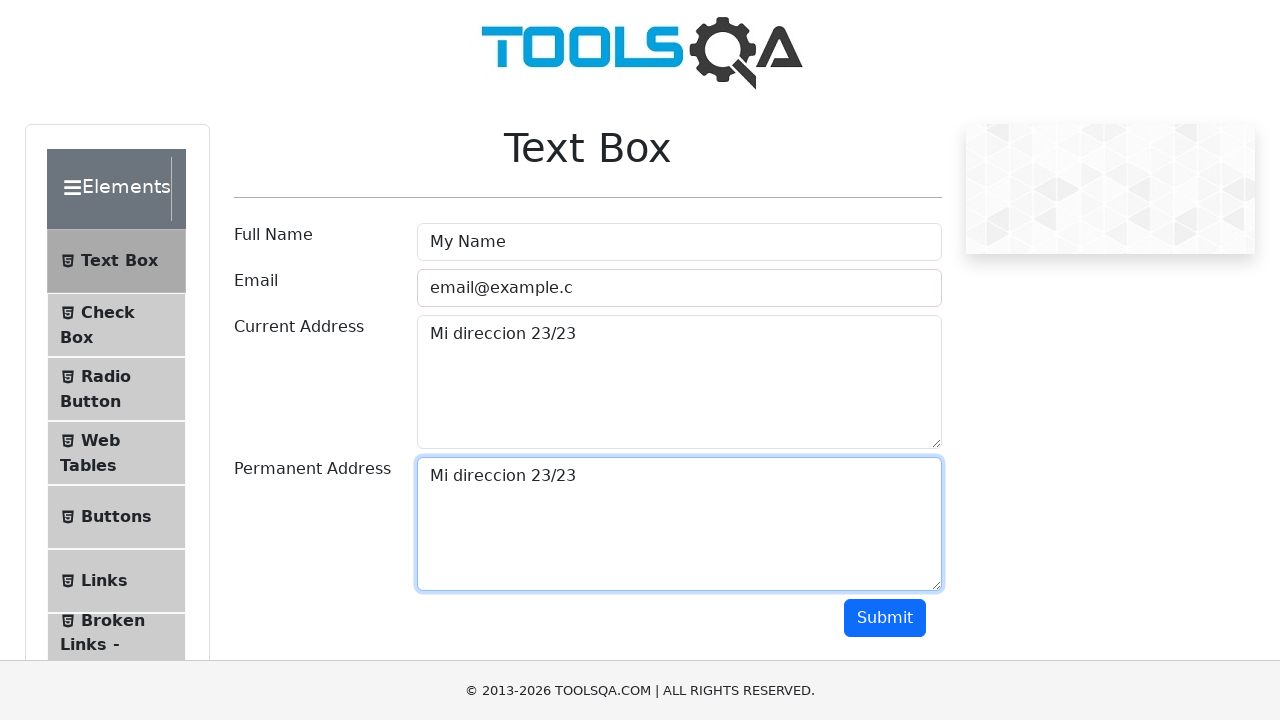

Waited 500ms for validation to occur
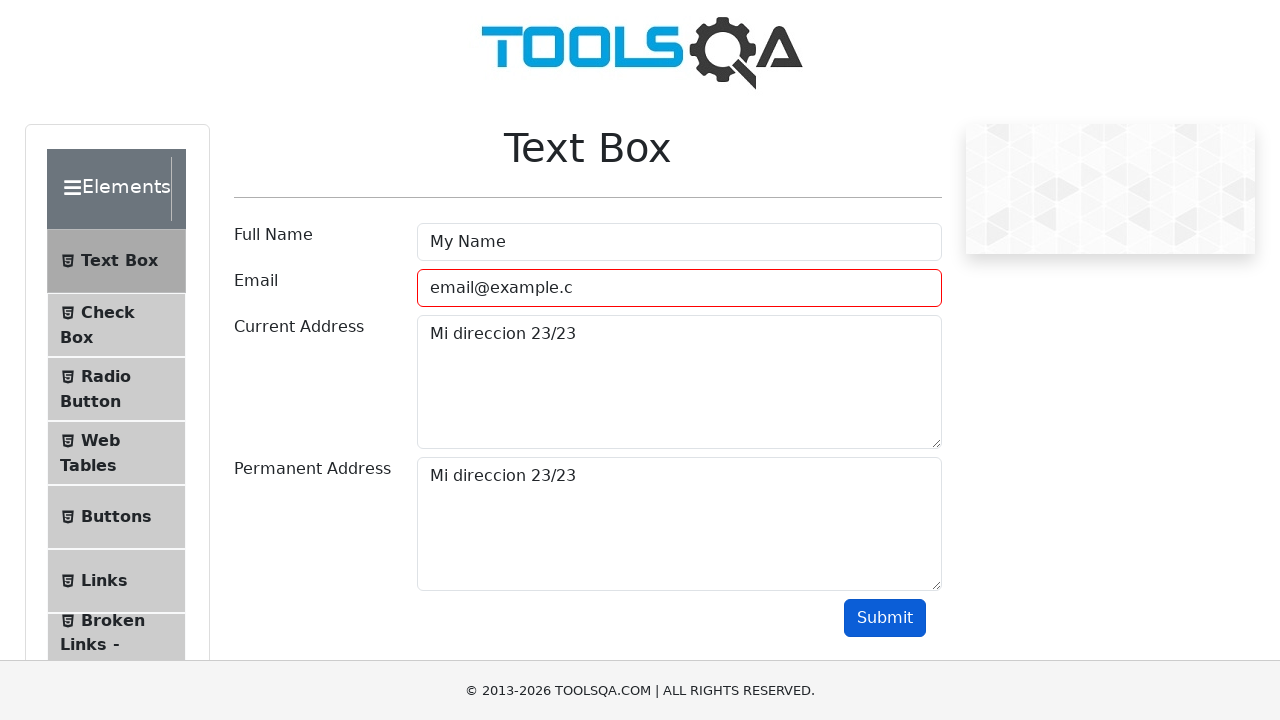

Retrieved class attribute from email field
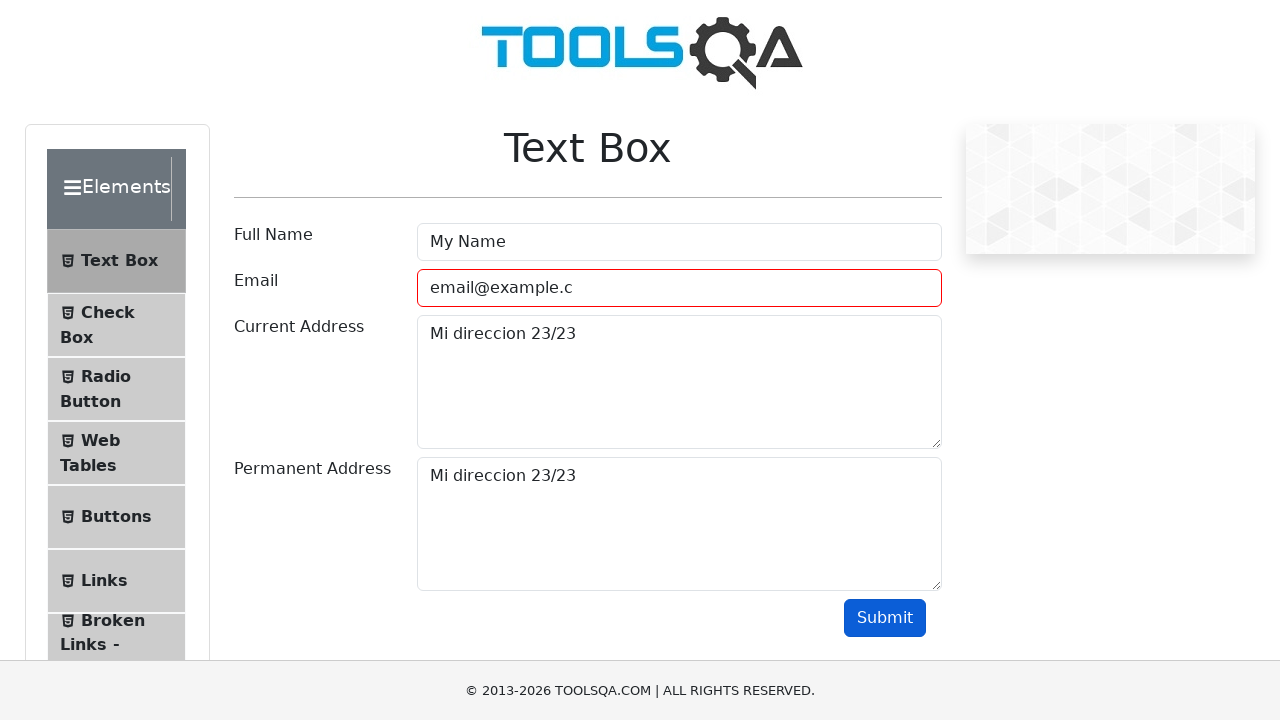

Verified email field contains 'field-error' class indicating validation error
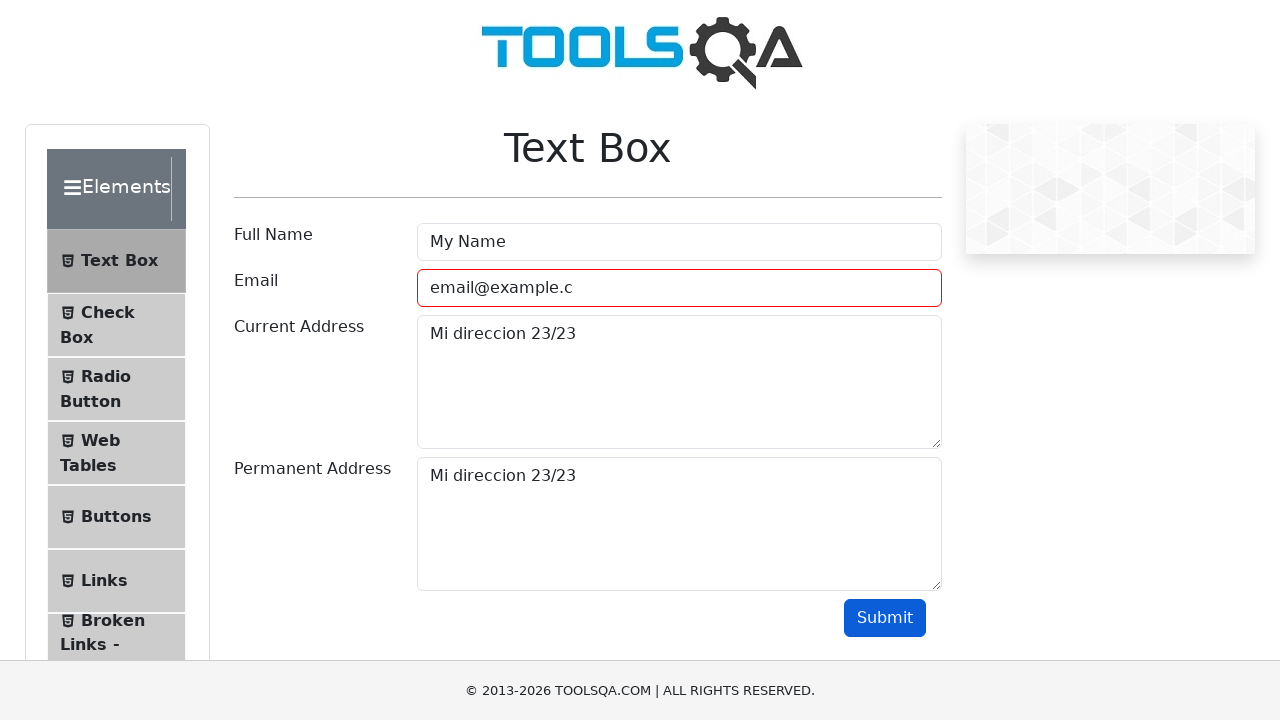

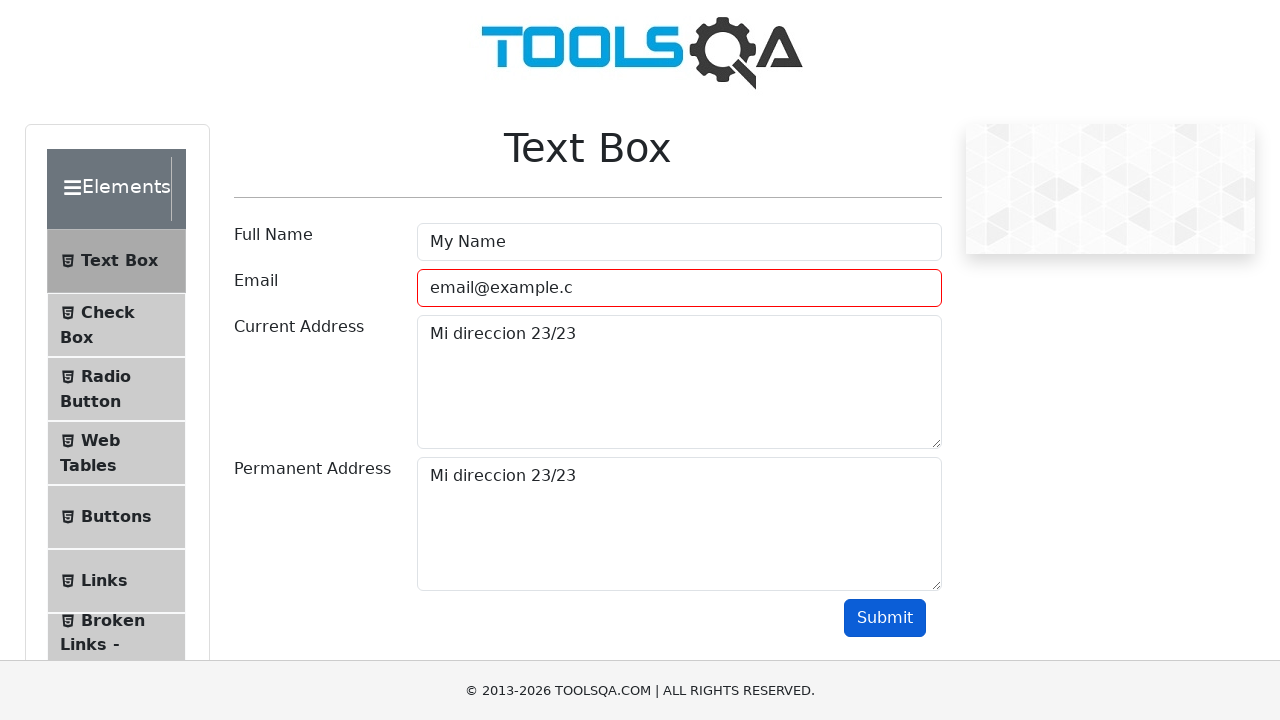